Navigates to YnetNews website, counts news articles, searches for articles containing specific words, and expands the breaking news section

Starting URL: https://www.ynetnews.com

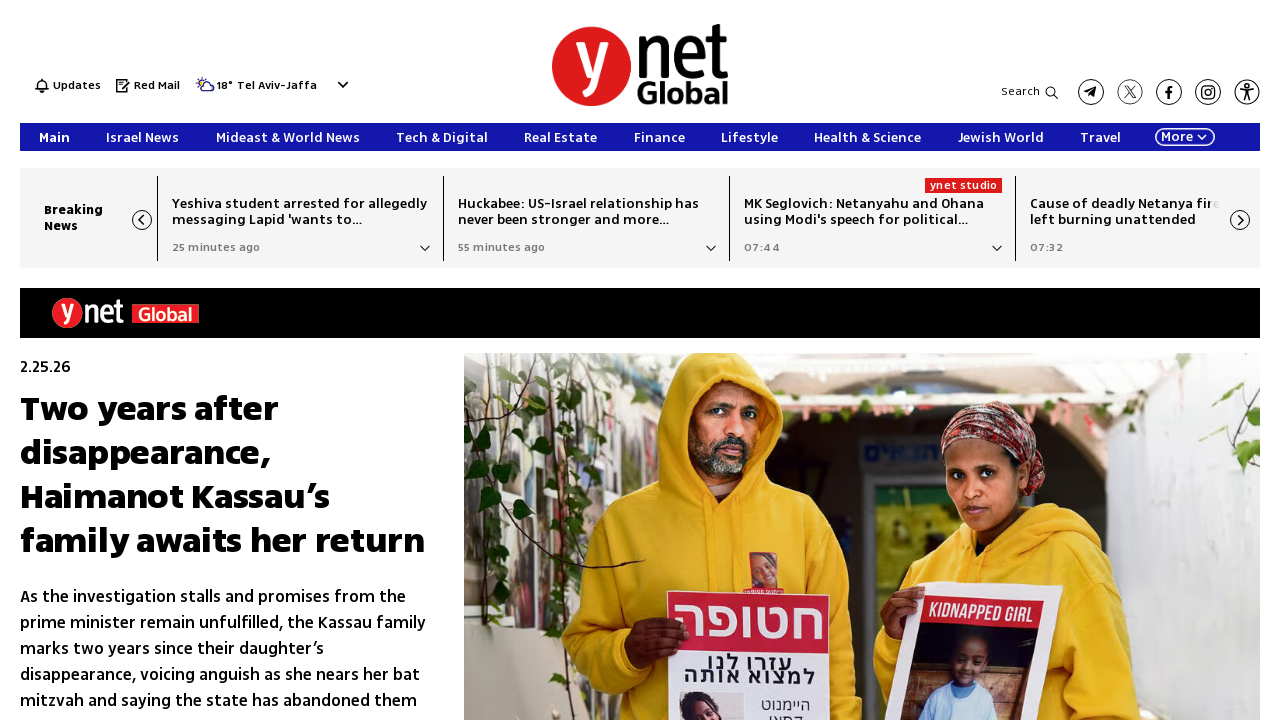

Navigated to YnetNews website
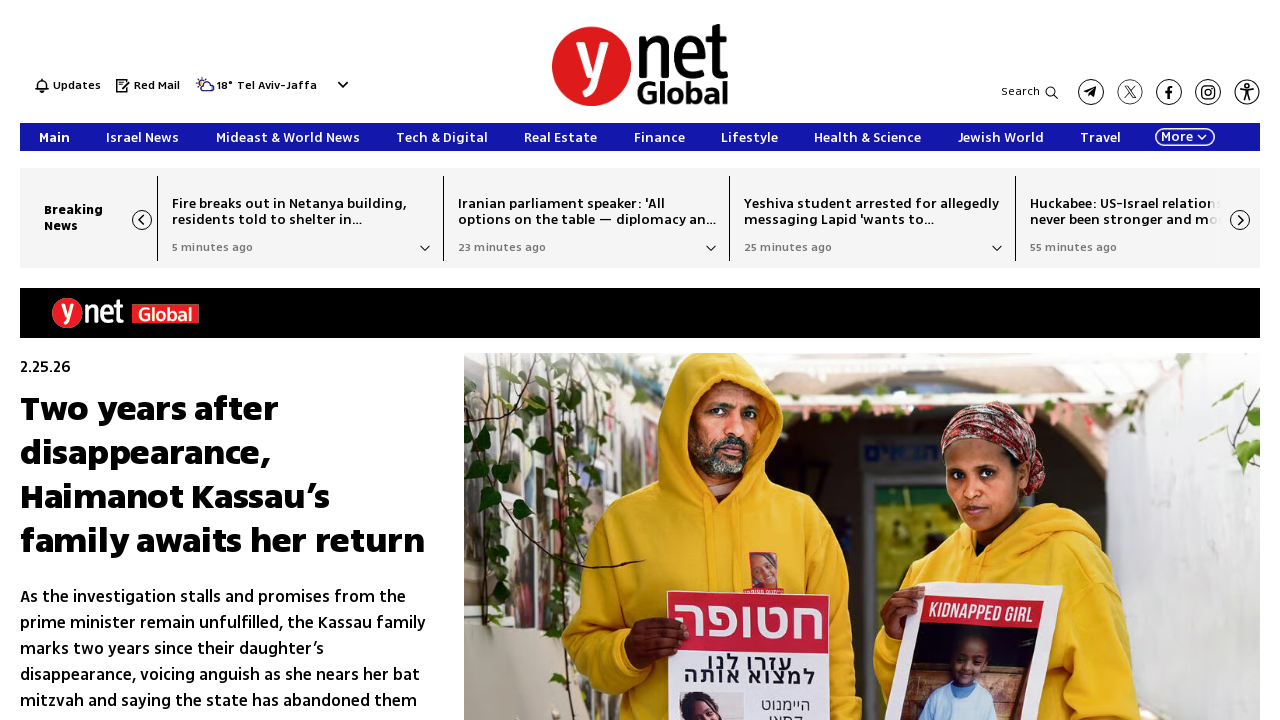

Found 0 news article elements on the page
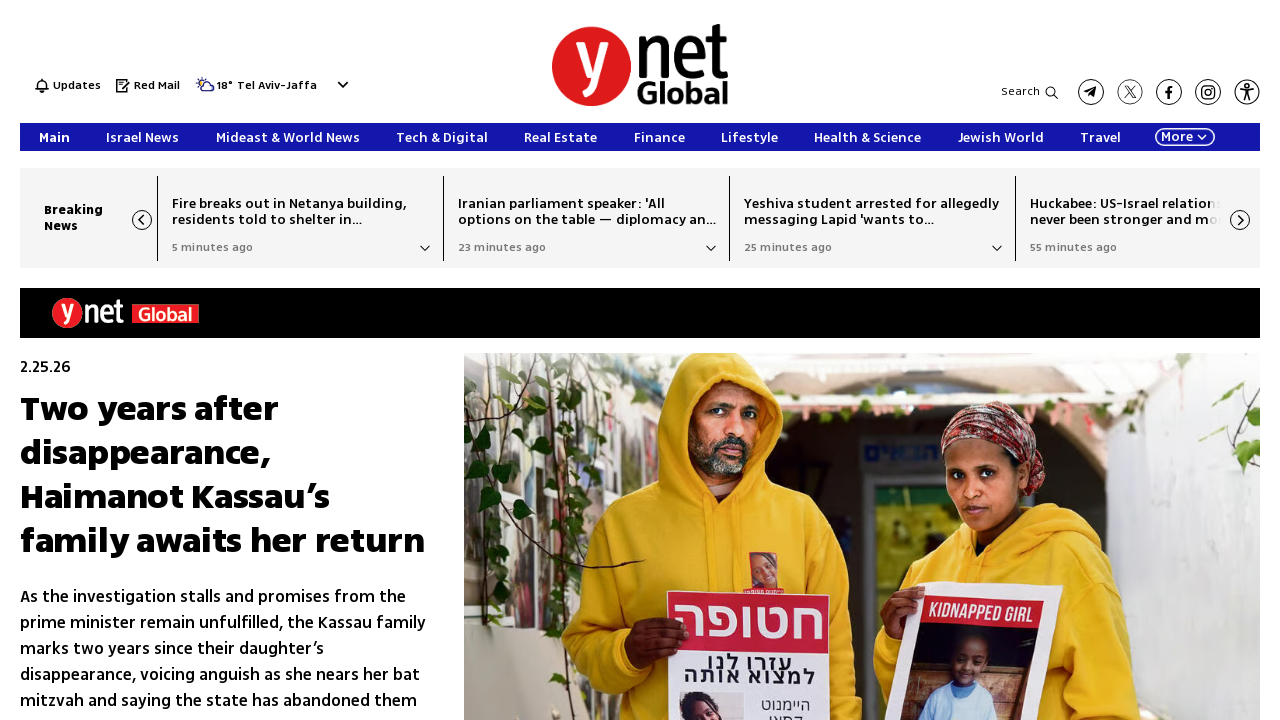

Searched for articles containing 'Israel' and found 0 matching articles
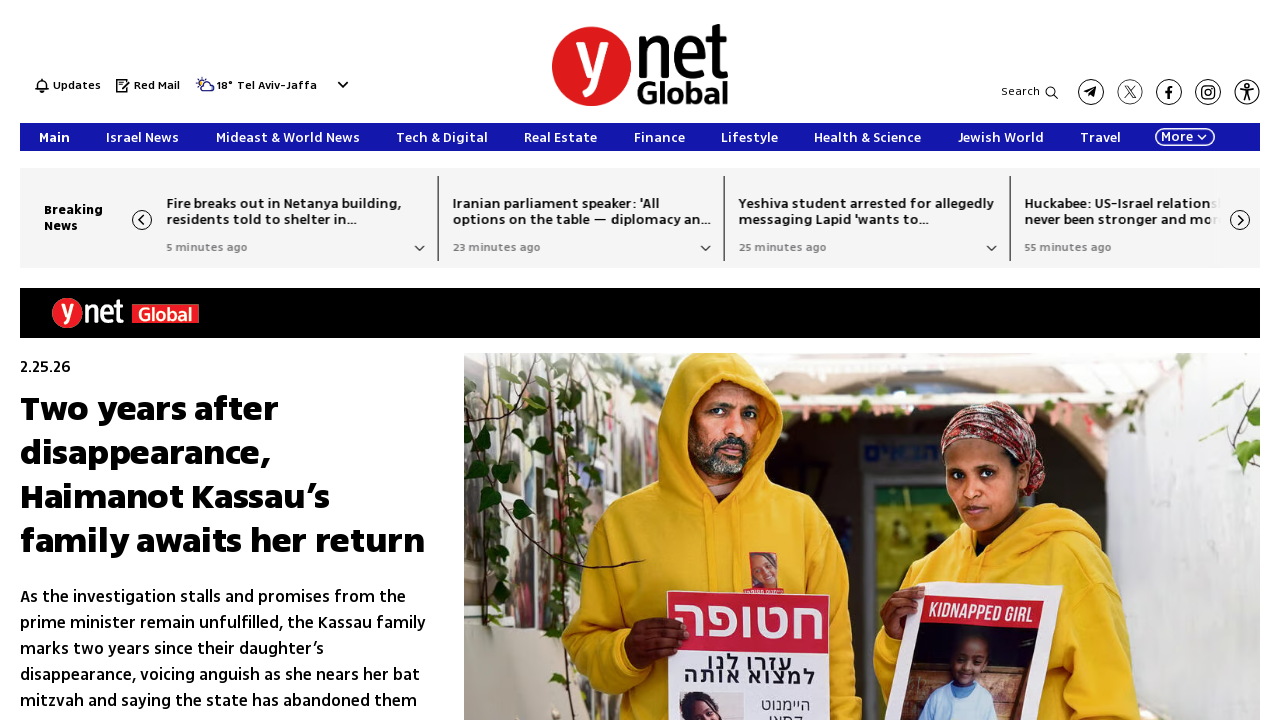

Failed to expand breaking news via link, navigated directly to breaking news category on xpath=//div[@class='moreTickersLink']/a
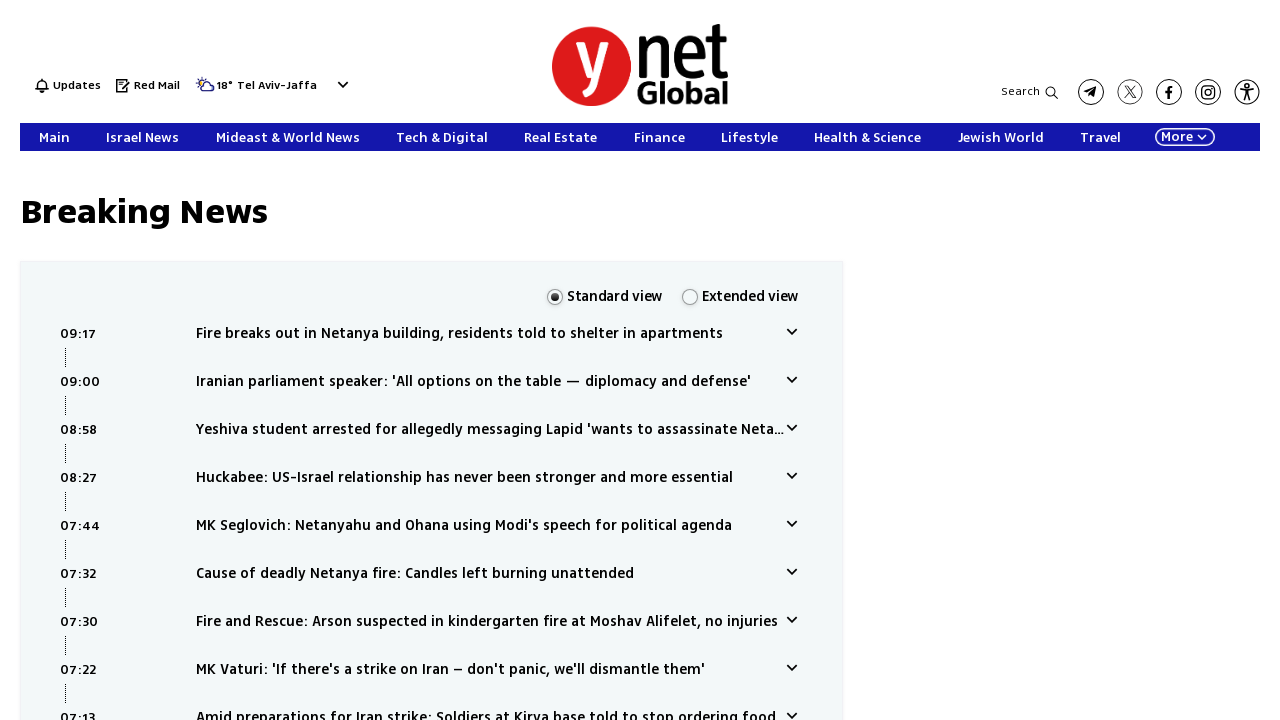

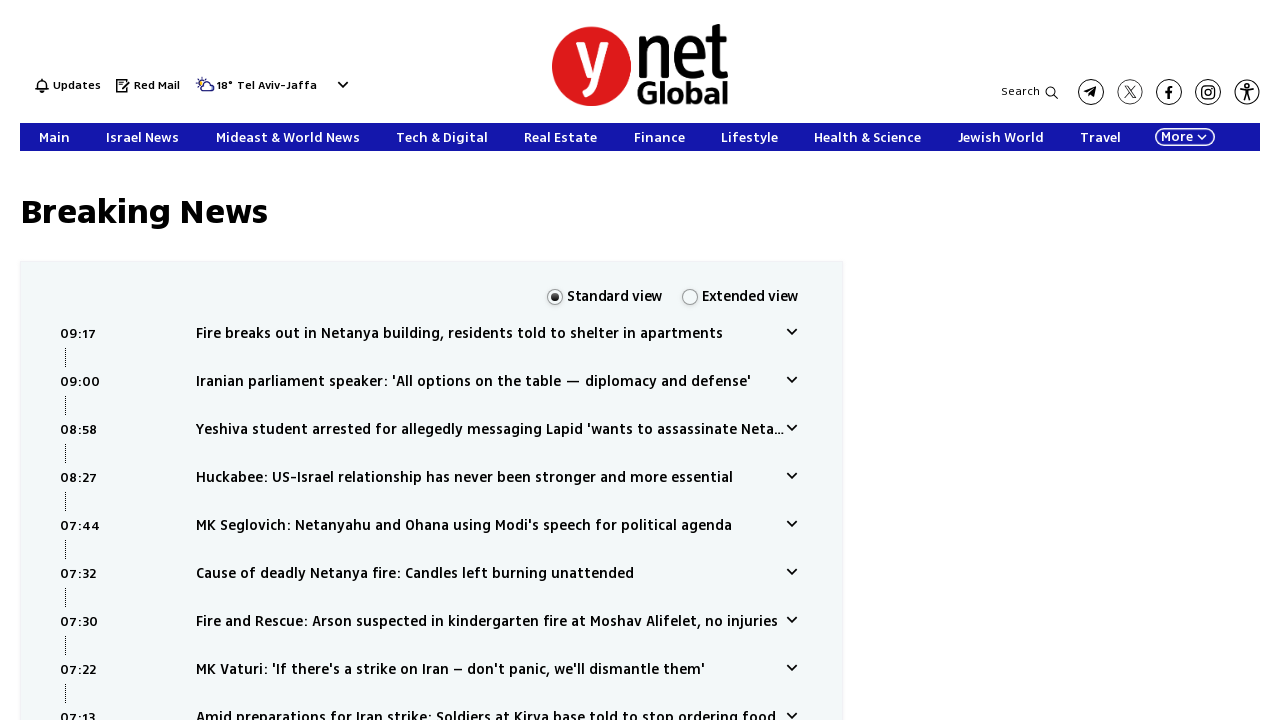